Tests that the currently applied filter link is highlighted with selected class

Starting URL: https://demo.playwright.dev/todomvc

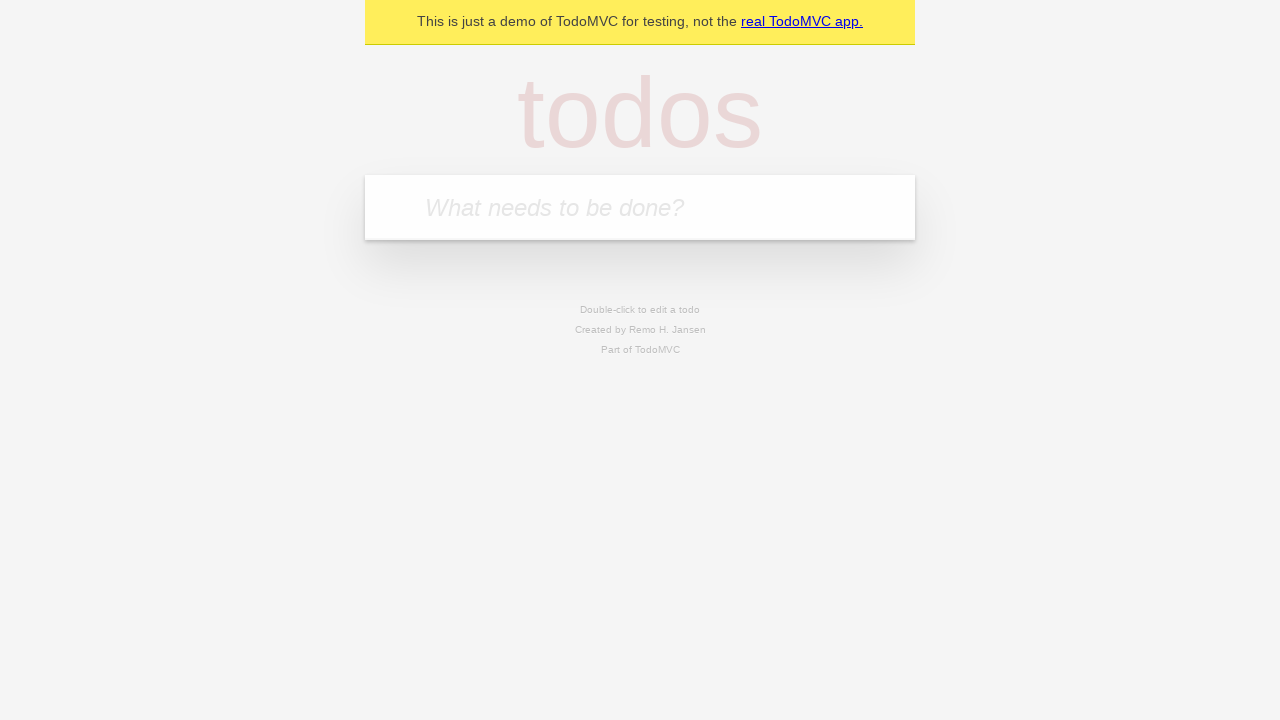

Filled todo input with 'buy some cheese' on internal:attr=[placeholder="What needs to be done?"i]
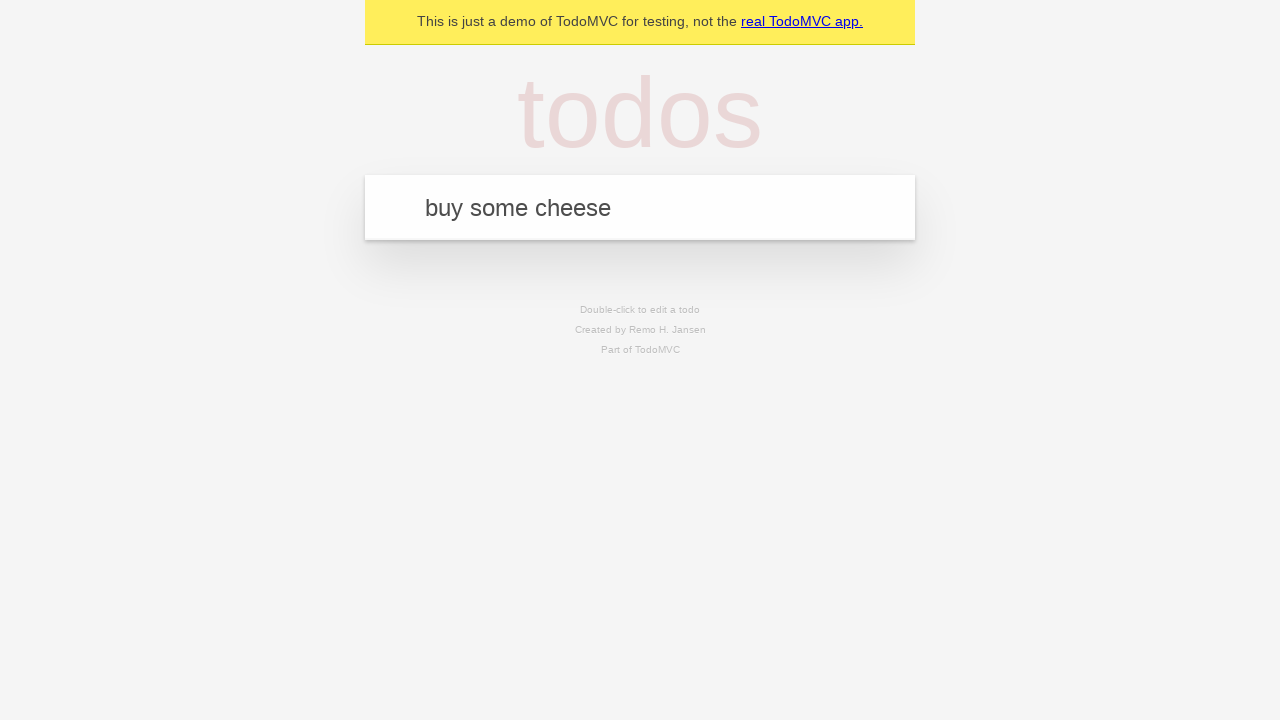

Pressed Enter to create first todo item on internal:attr=[placeholder="What needs to be done?"i]
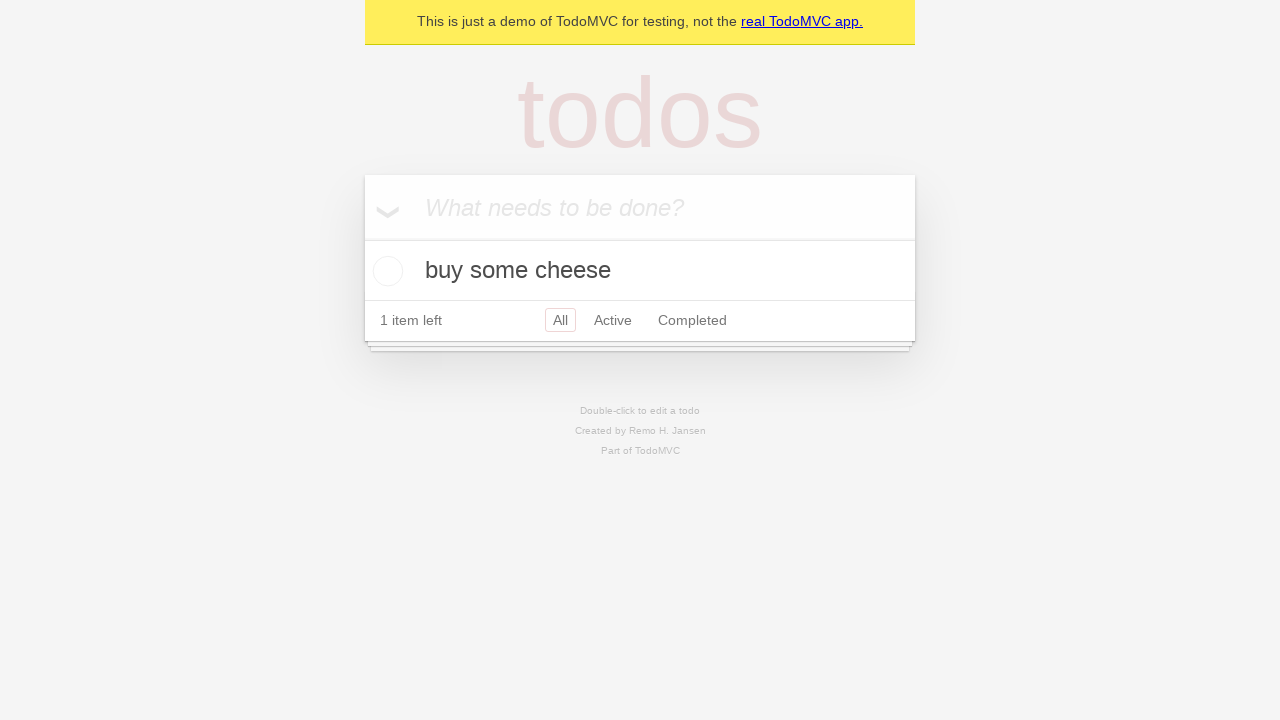

Filled todo input with 'feed the cat' on internal:attr=[placeholder="What needs to be done?"i]
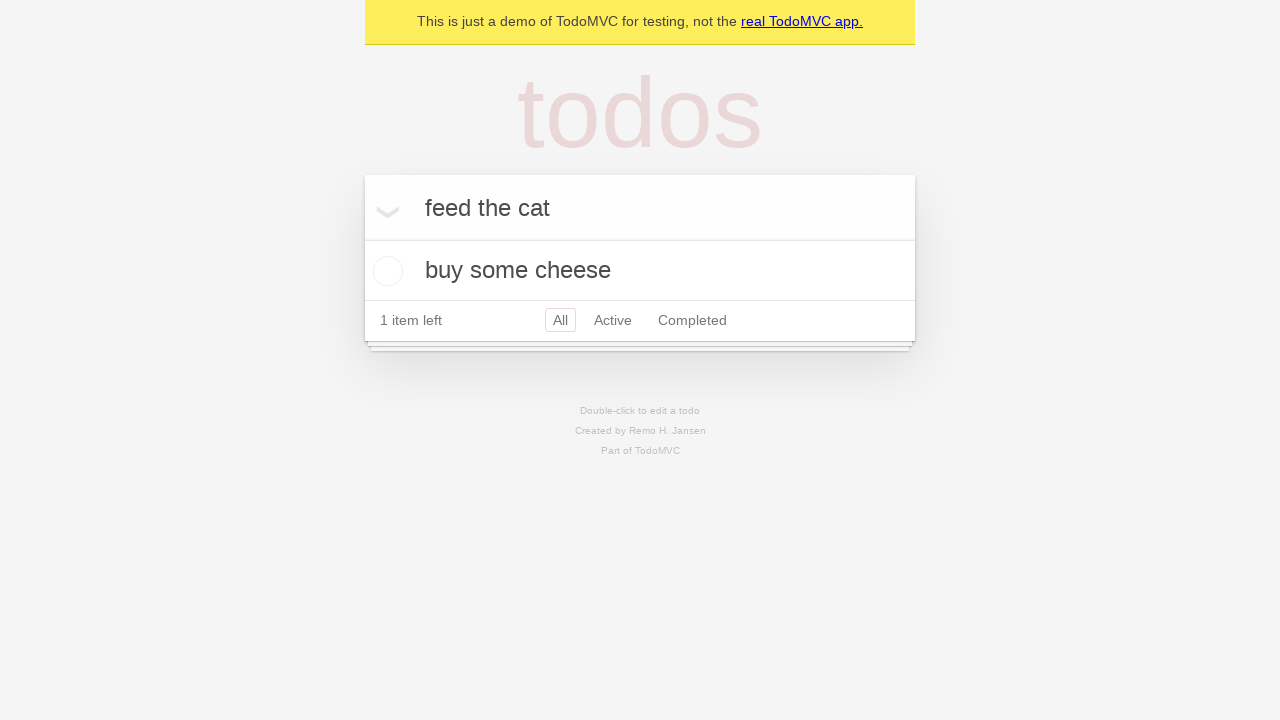

Pressed Enter to create second todo item on internal:attr=[placeholder="What needs to be done?"i]
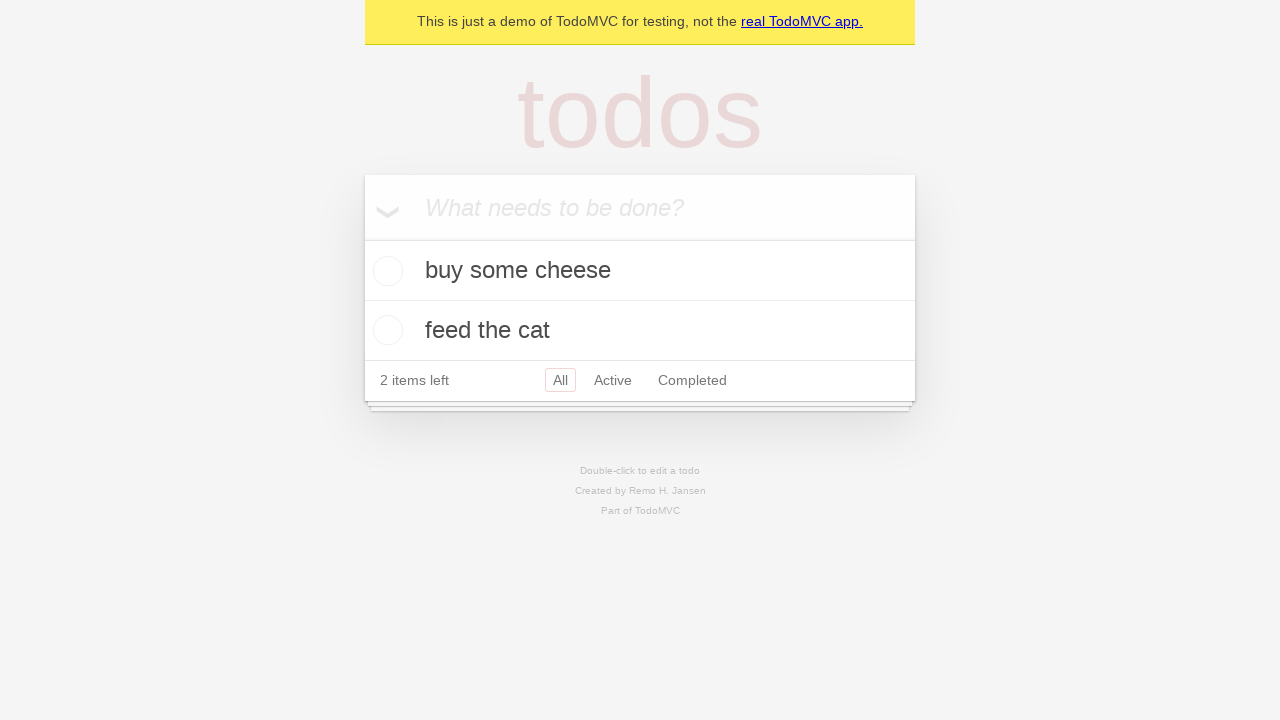

Filled todo input with 'book a doctors appointment' on internal:attr=[placeholder="What needs to be done?"i]
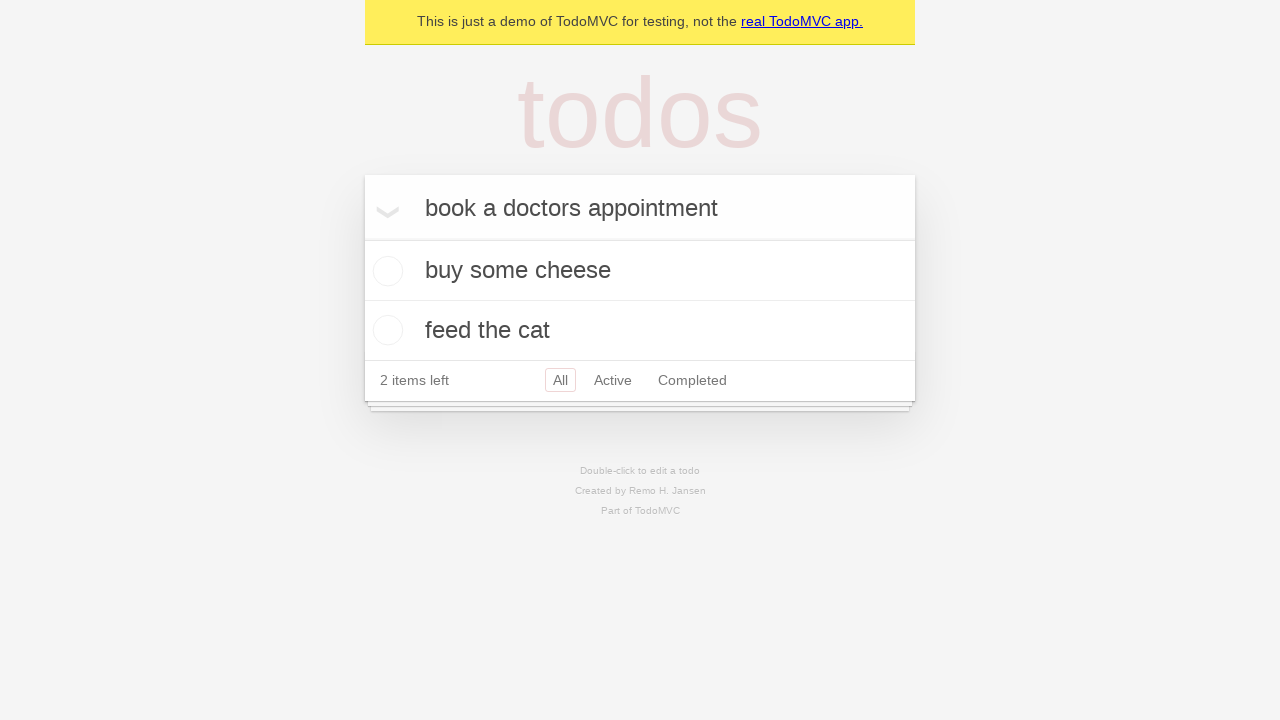

Pressed Enter to create third todo item on internal:attr=[placeholder="What needs to be done?"i]
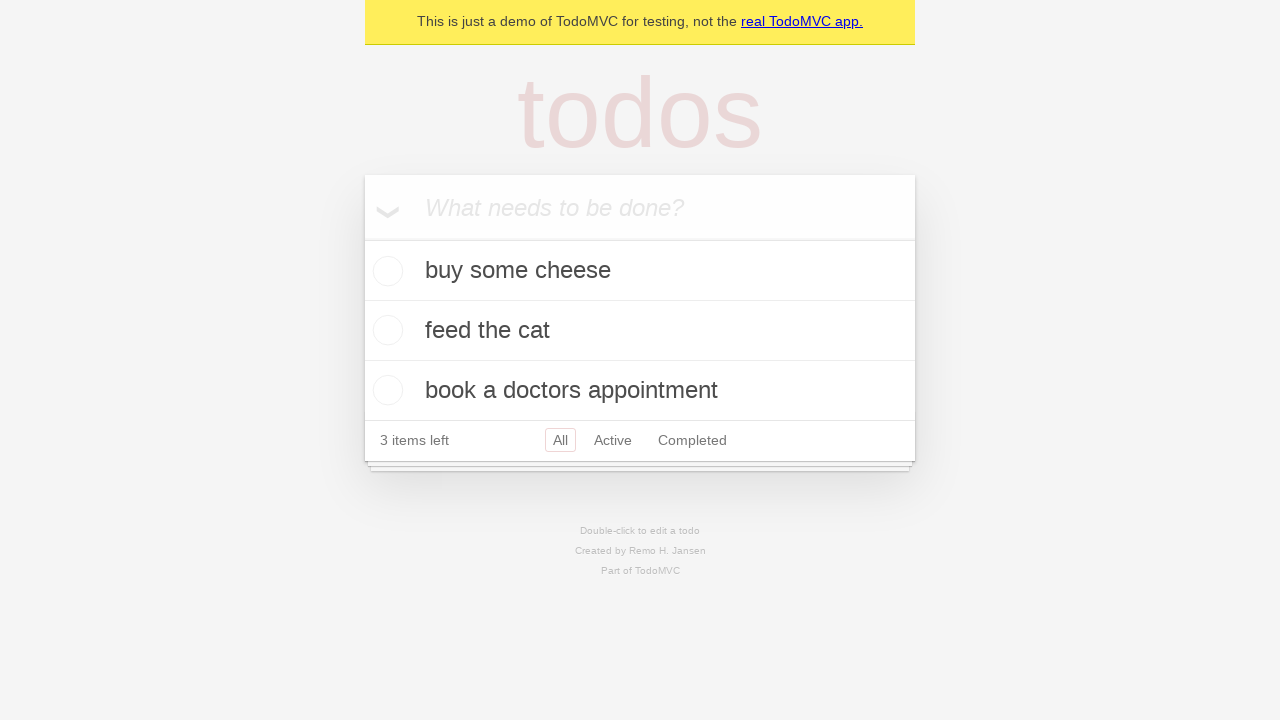

Clicked Active filter link at (613, 440) on internal:role=link[name="Active"i]
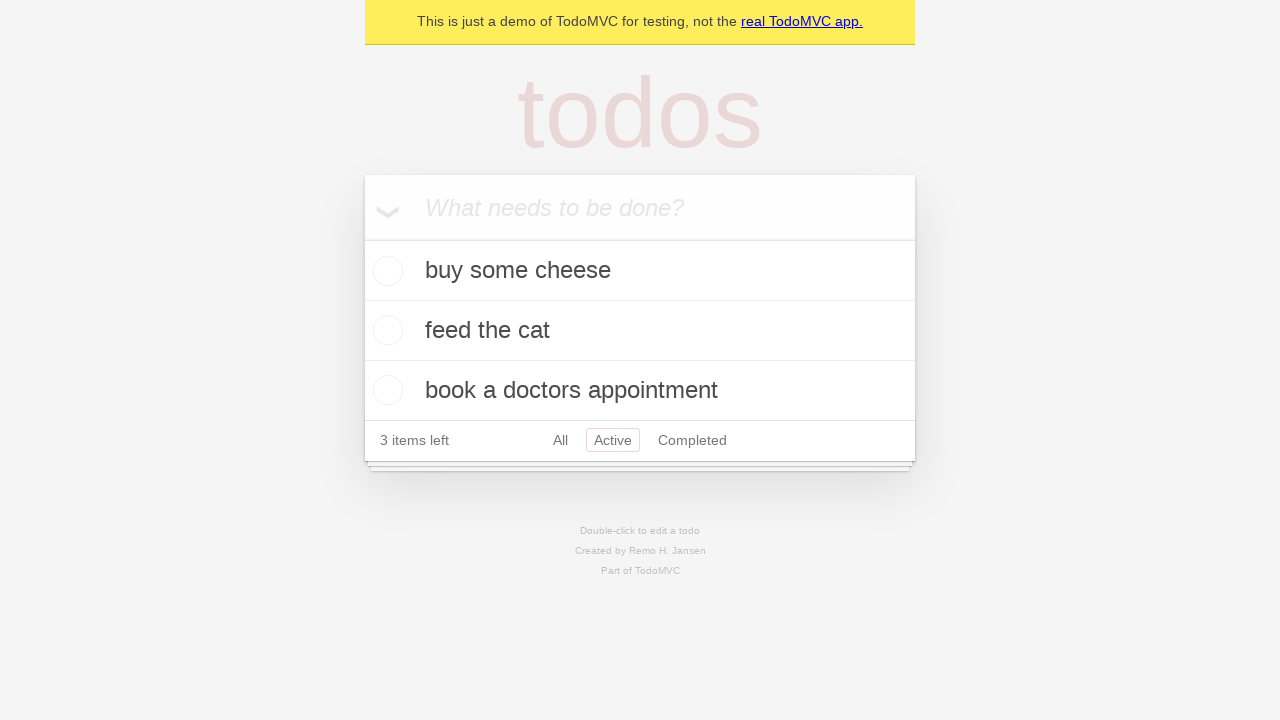

Clicked Completed filter link to verify highlighting at (692, 440) on internal:role=link[name="Completed"i]
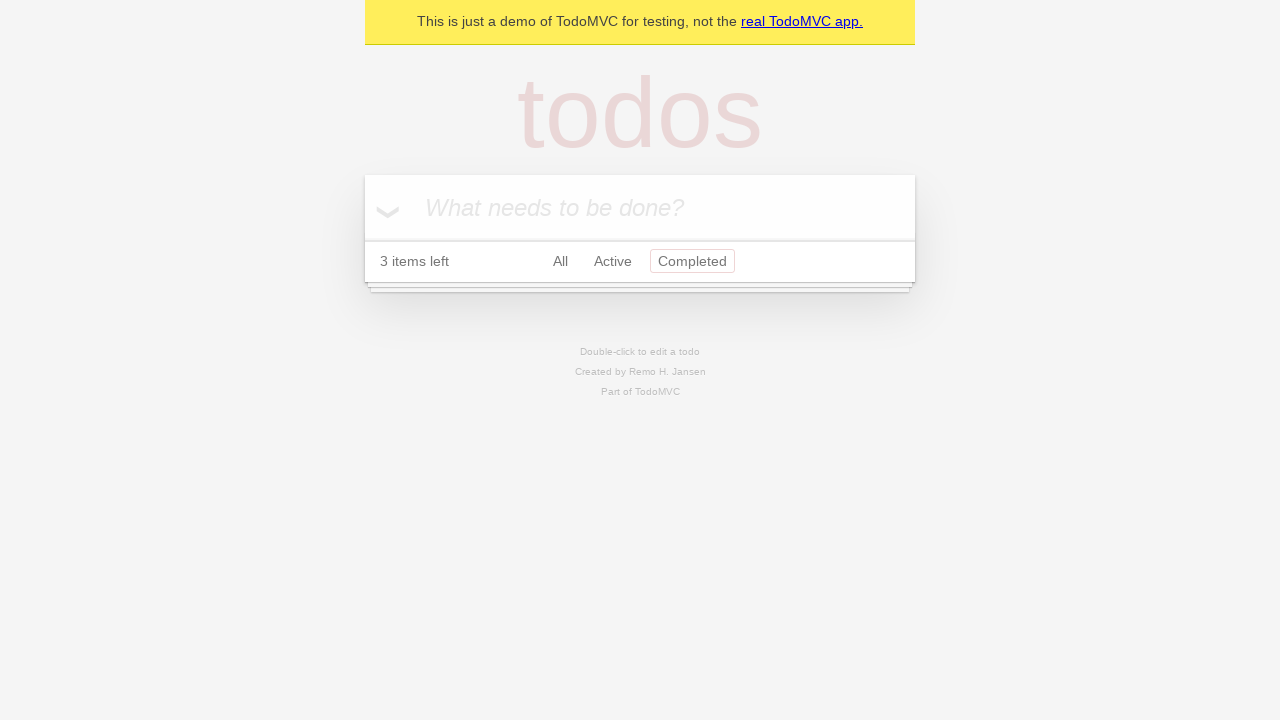

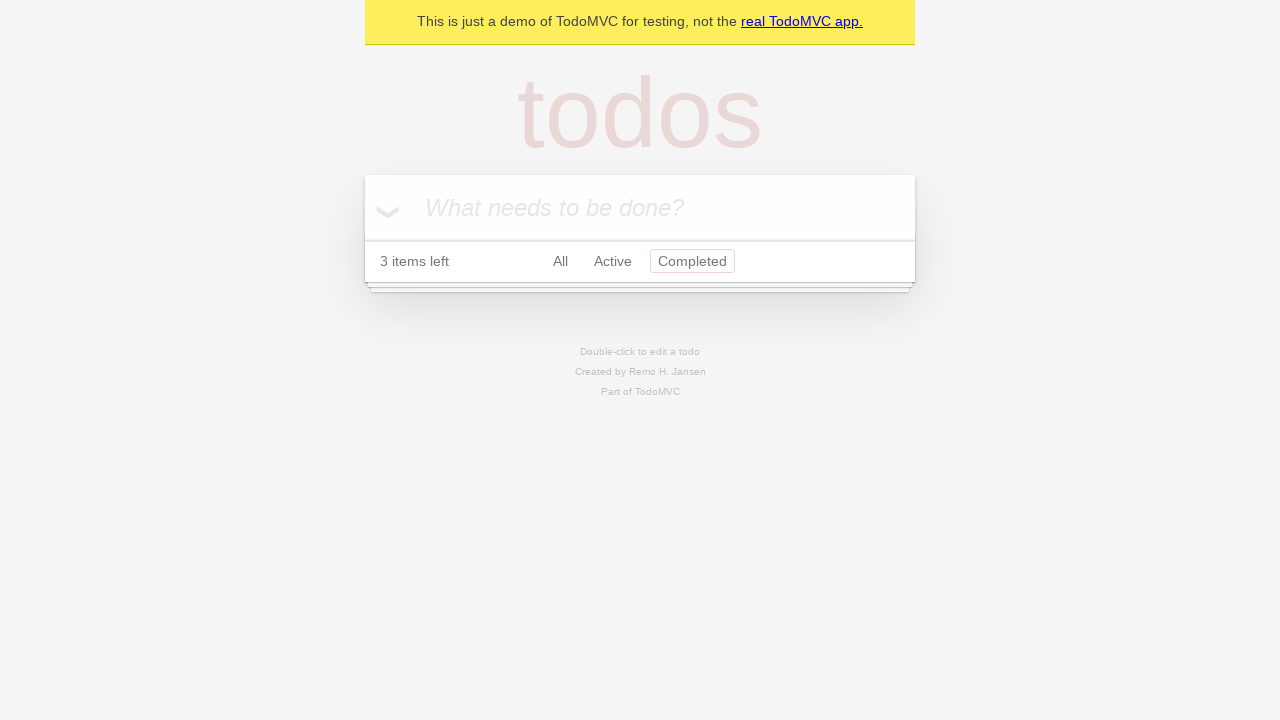